Tests waiting for an element to become available after clicking a button that creates it with a delay

Starting URL: http://www.wcaquino.me/cypress/componentes.html

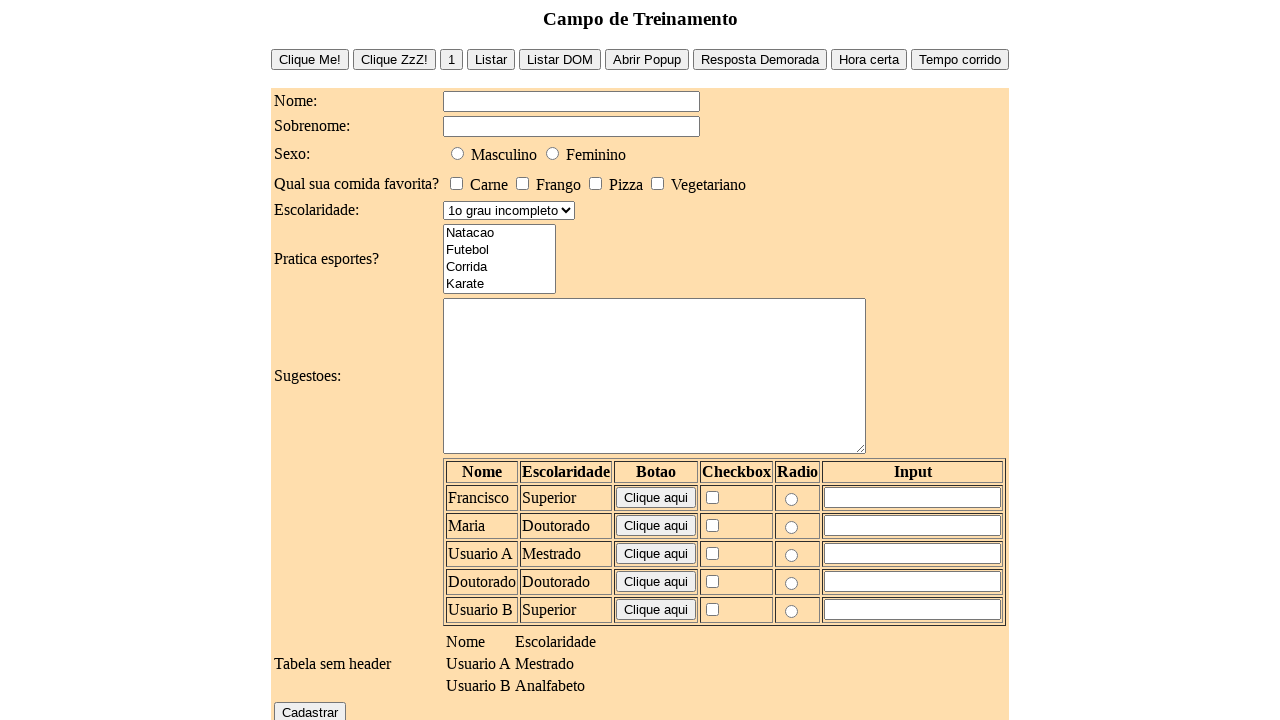

Navigated to componentes.html
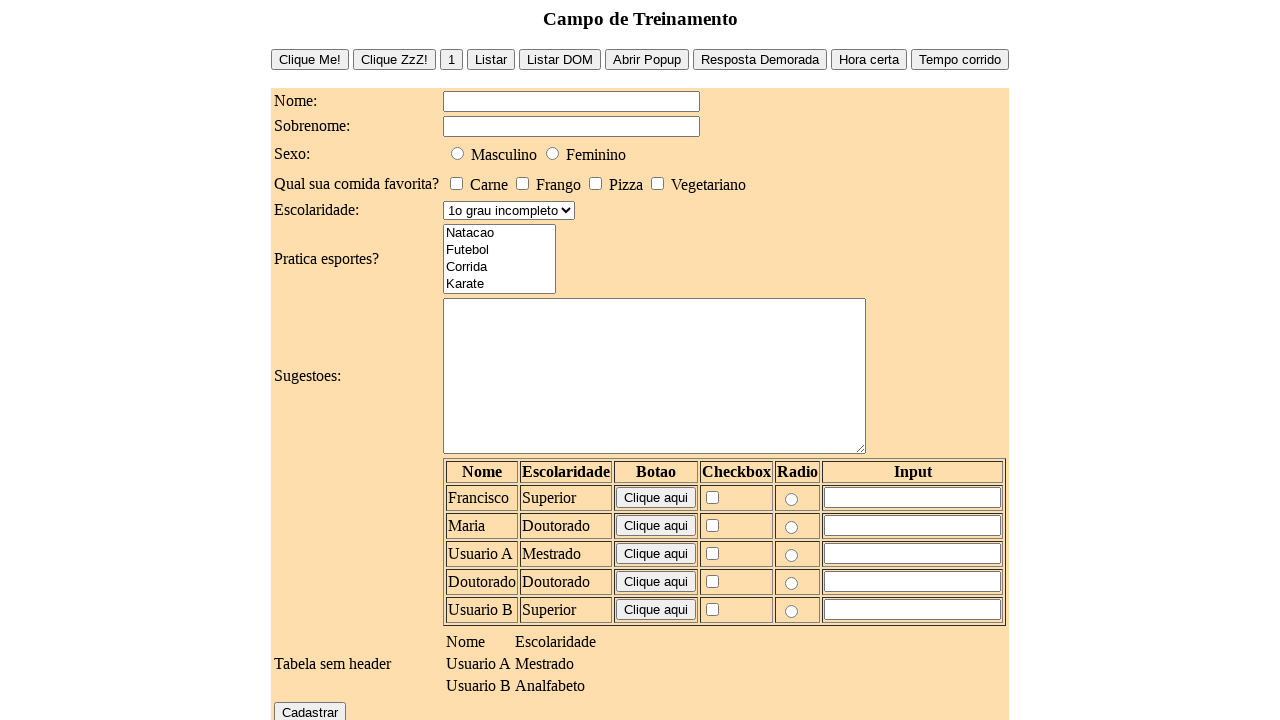

Clicked button that creates delayed element at (760, 59) on #buttonDelay
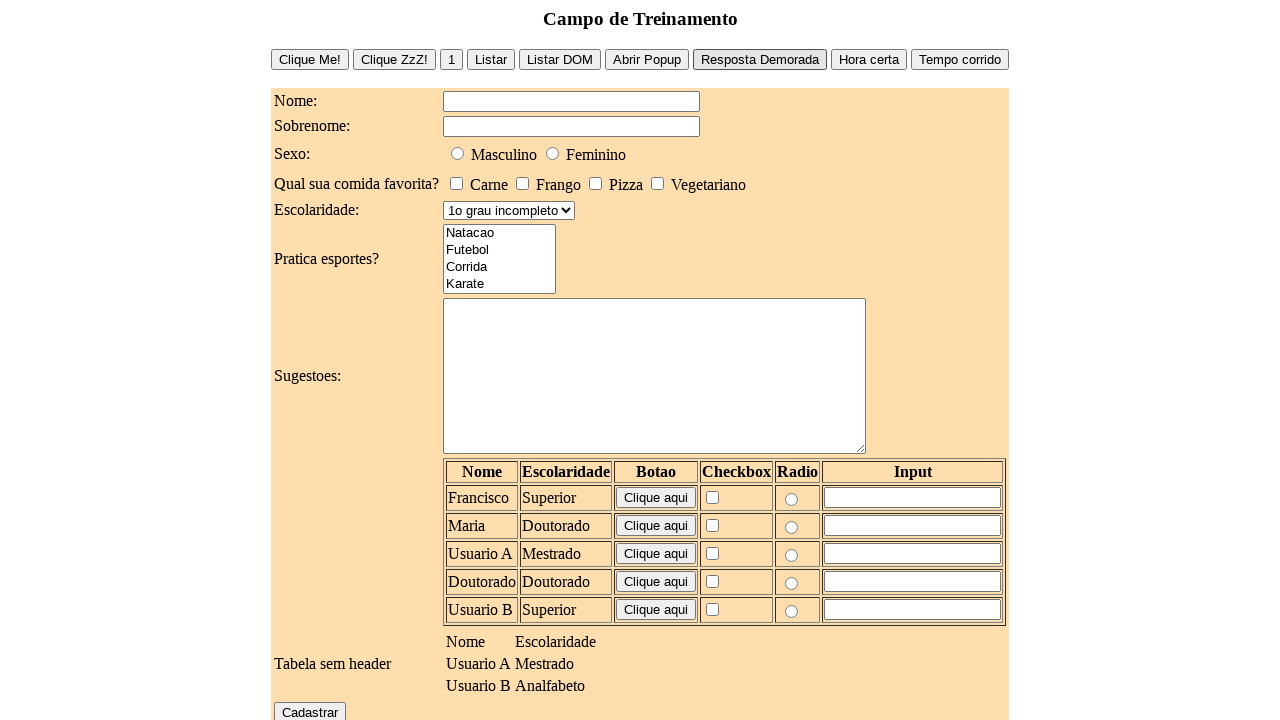

New field element became available after delay
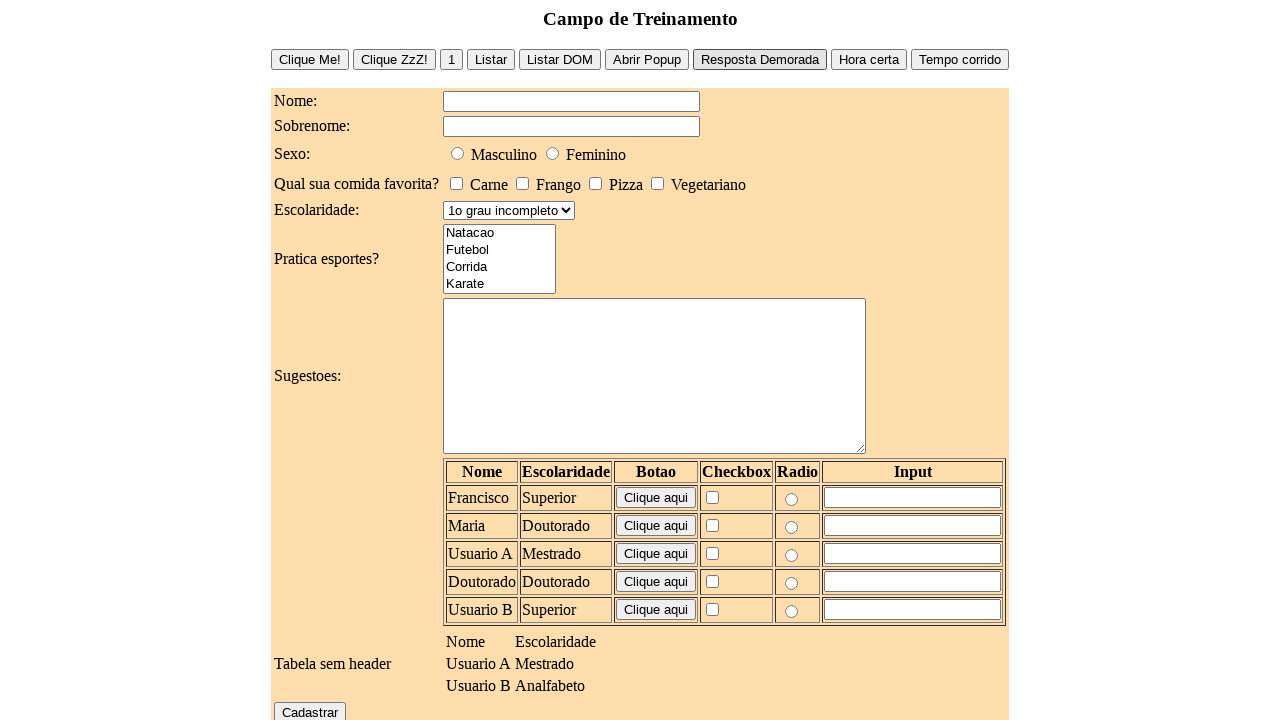

Filled the new field with 'funciona' on #novoCampo
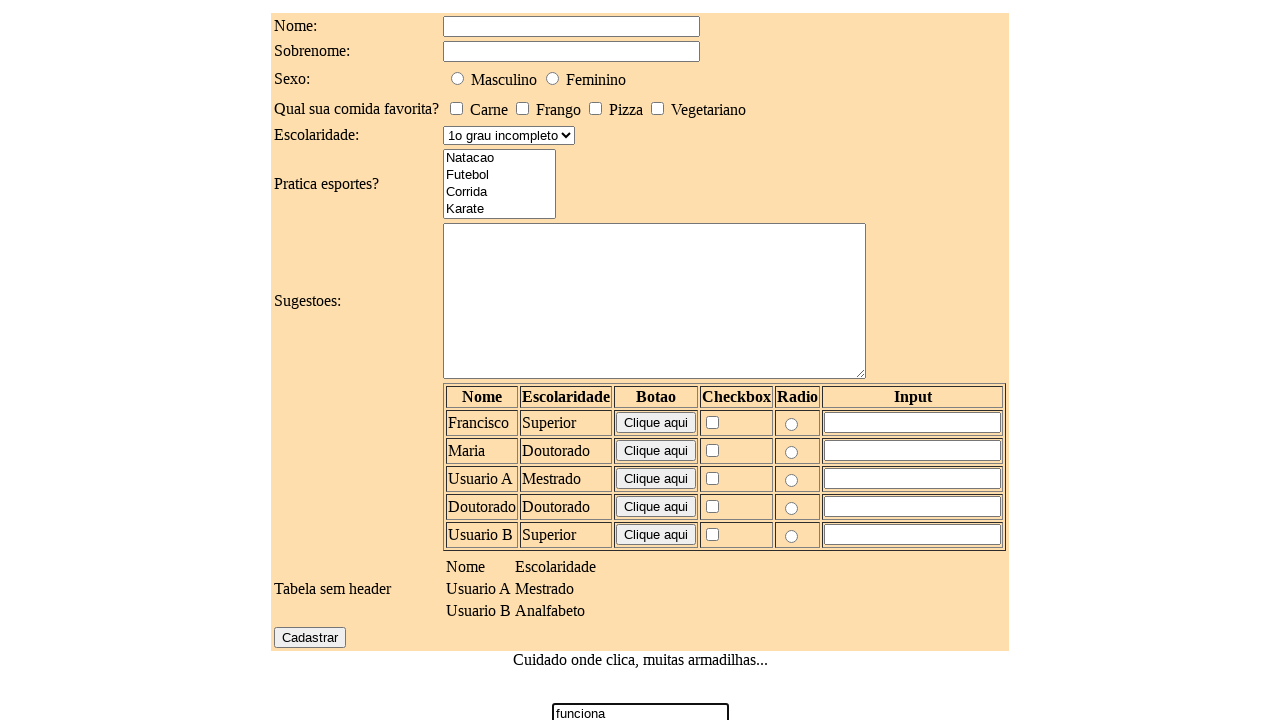

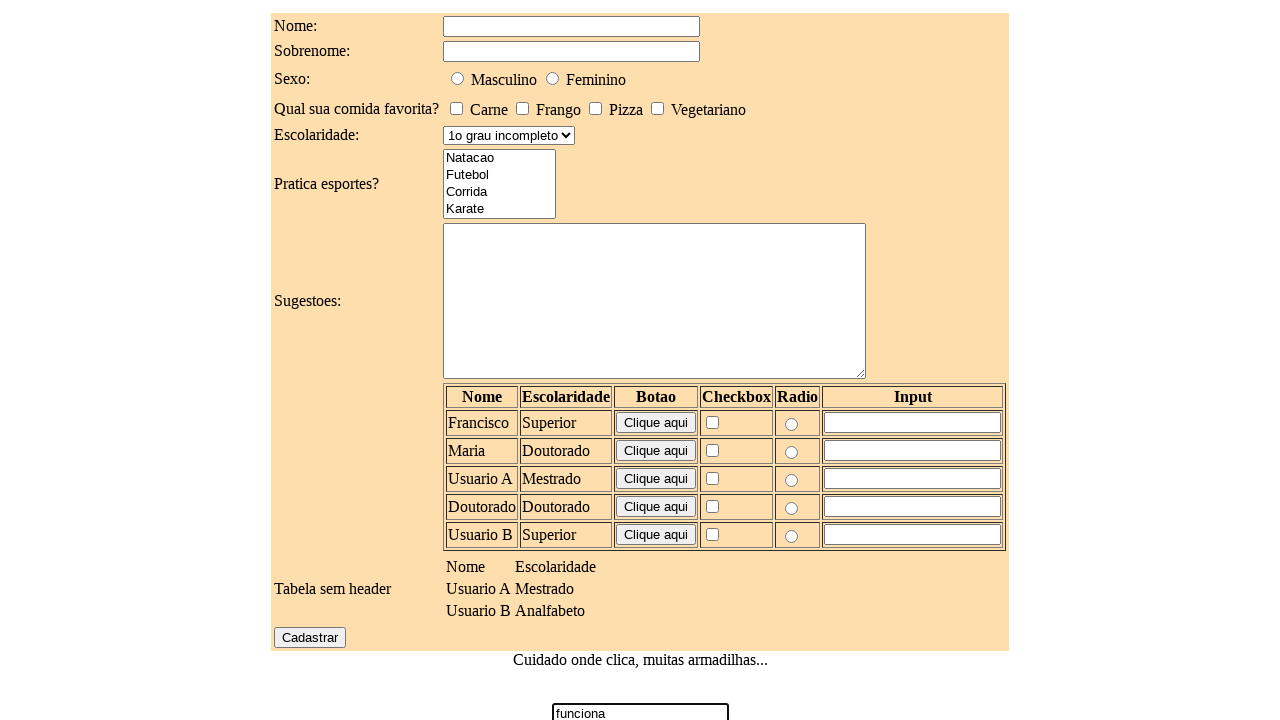